Opens Firefox website and resizes the browser window to a specific dimension (200x200 pixels)

Starting URL: https://firefox.com

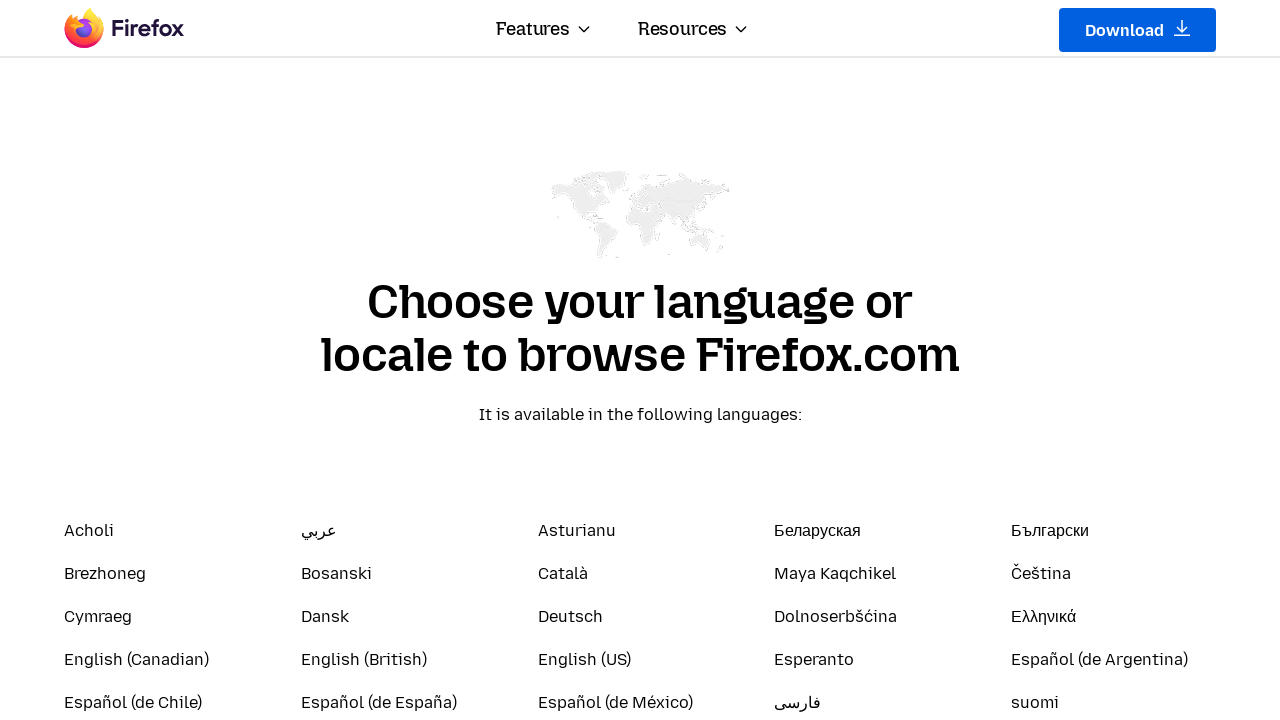

Navigated to Firefox website (https://firefox.com)
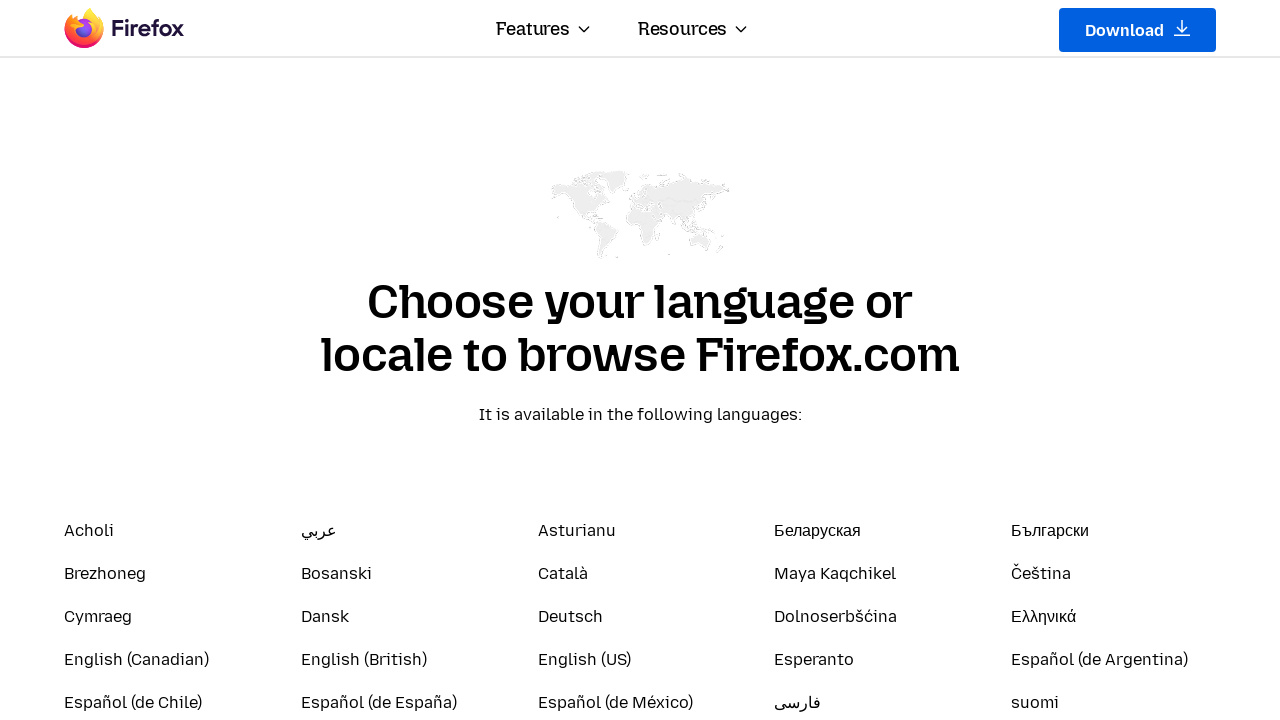

Resized browser window to 200x200 pixels
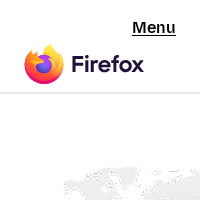

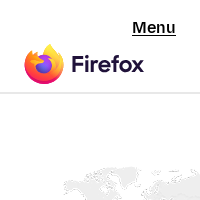